Tests dropdown selection by selecting Option 2 and verifying the selection

Starting URL: https://the-internet.herokuapp.com/dropdown

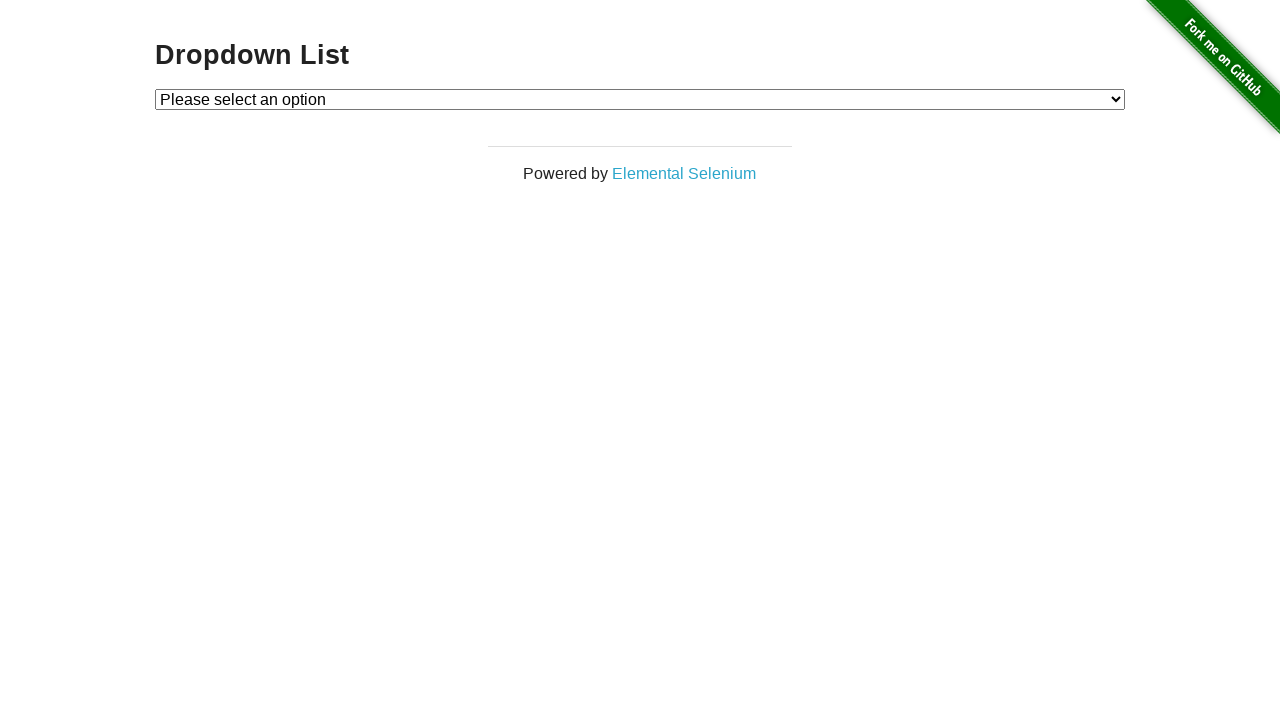

Navigated to dropdown test page
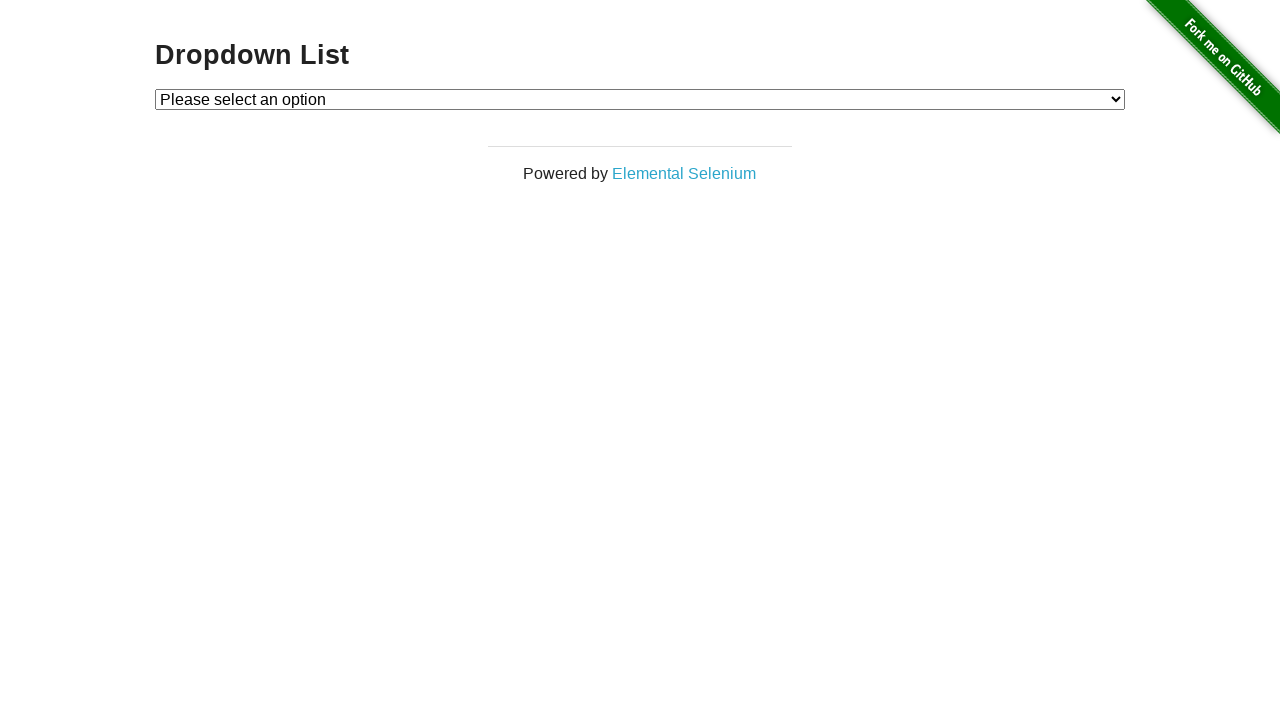

Selected Option 2 from dropdown menu on #dropdown
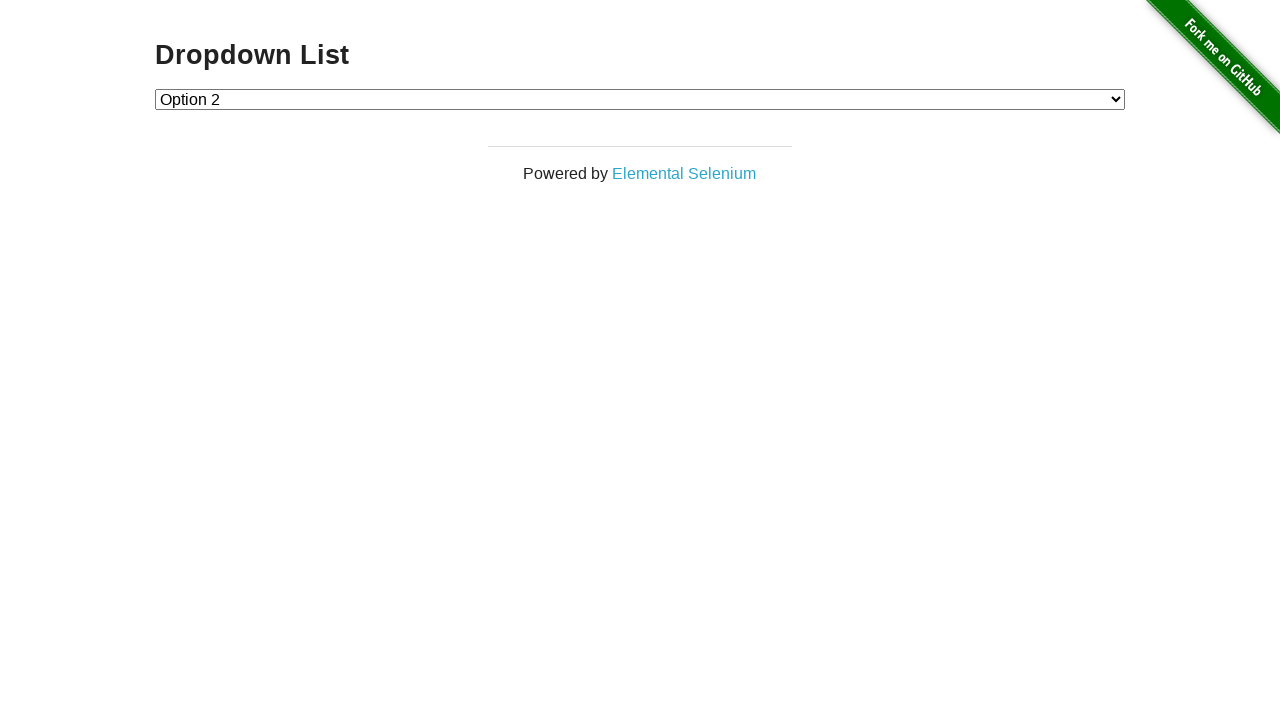

Retrieved selected dropdown value
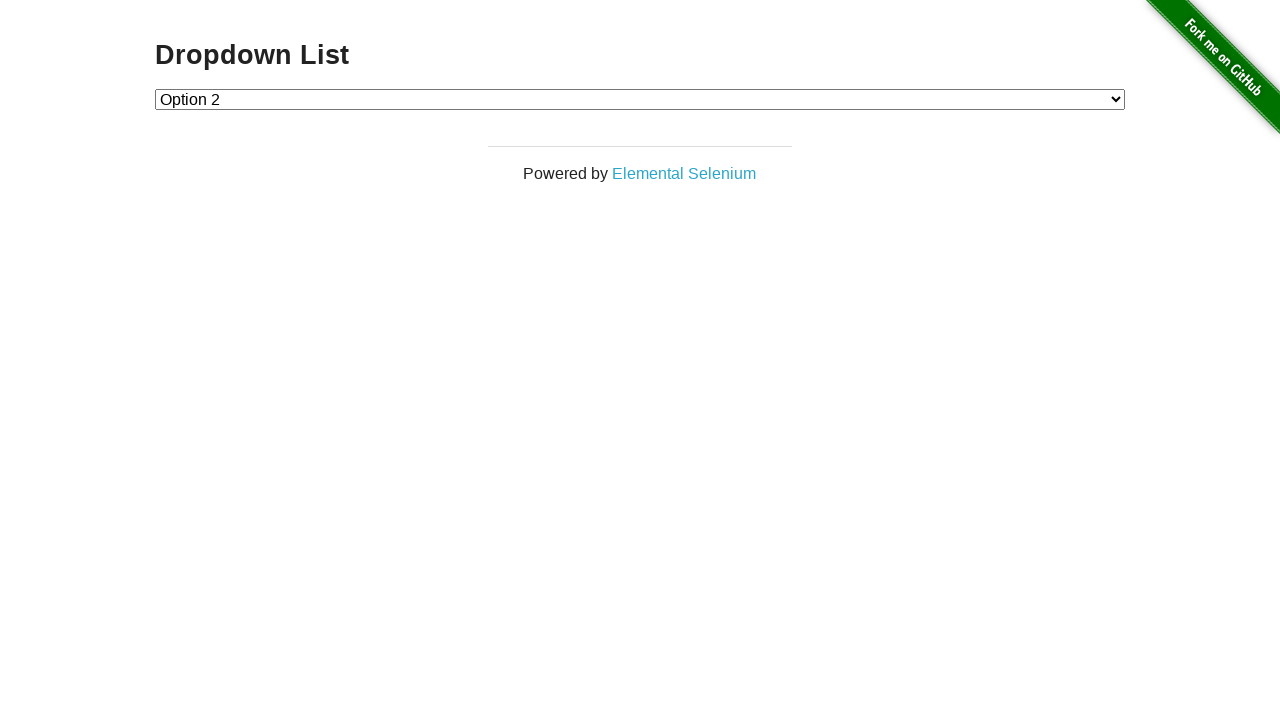

Verified that Option 2 (value '2') was selected correctly
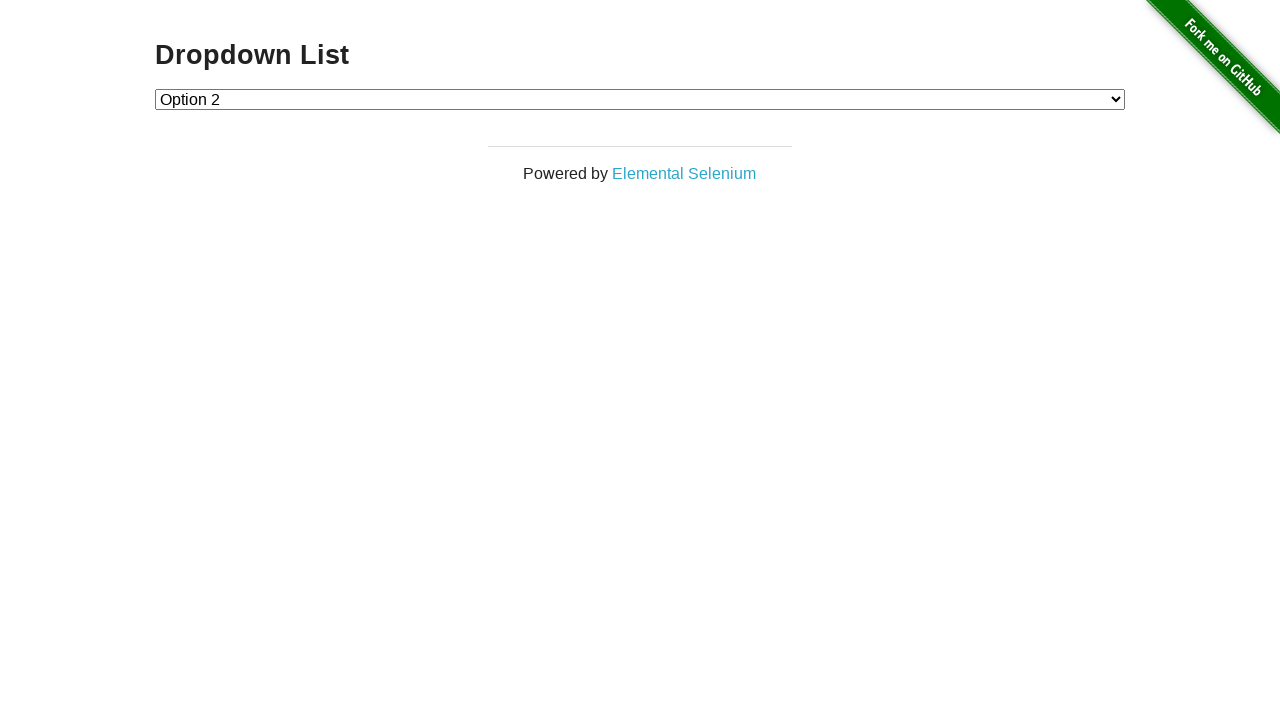

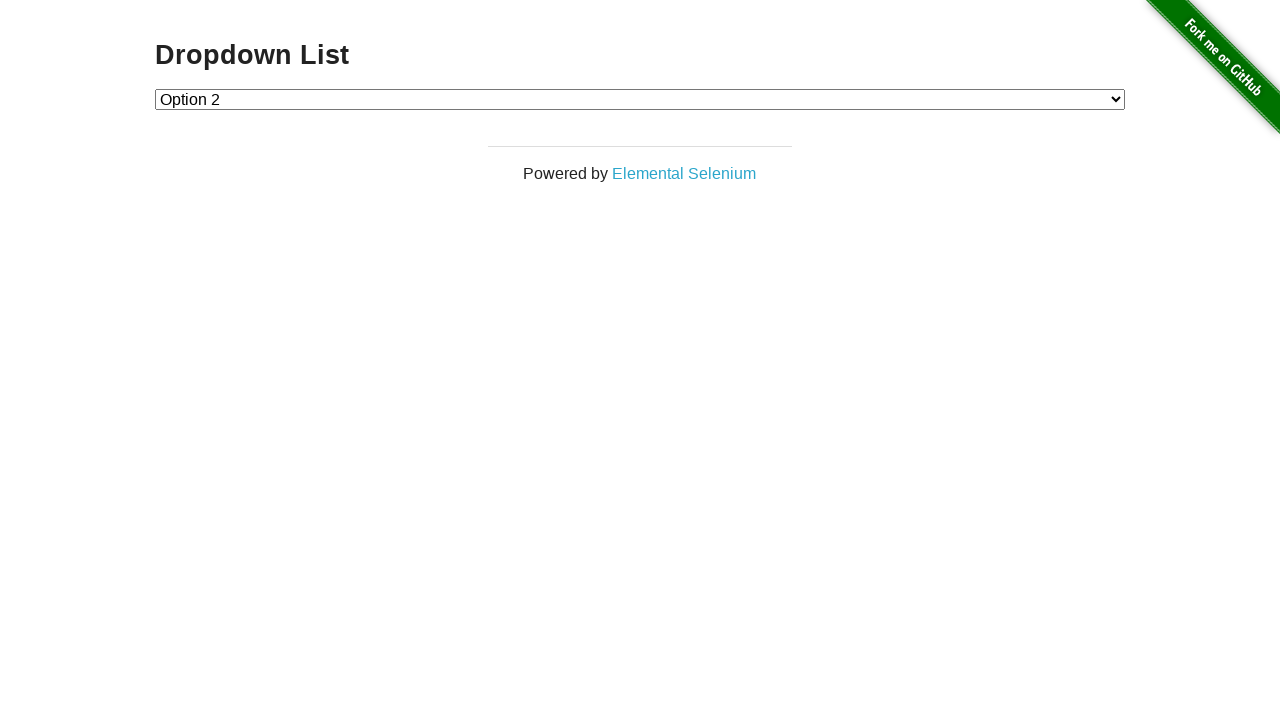